Tests the Training Support website by verifying the page title and clicking on the about link to navigate to a new page

Starting URL: https://v1.training-support.net

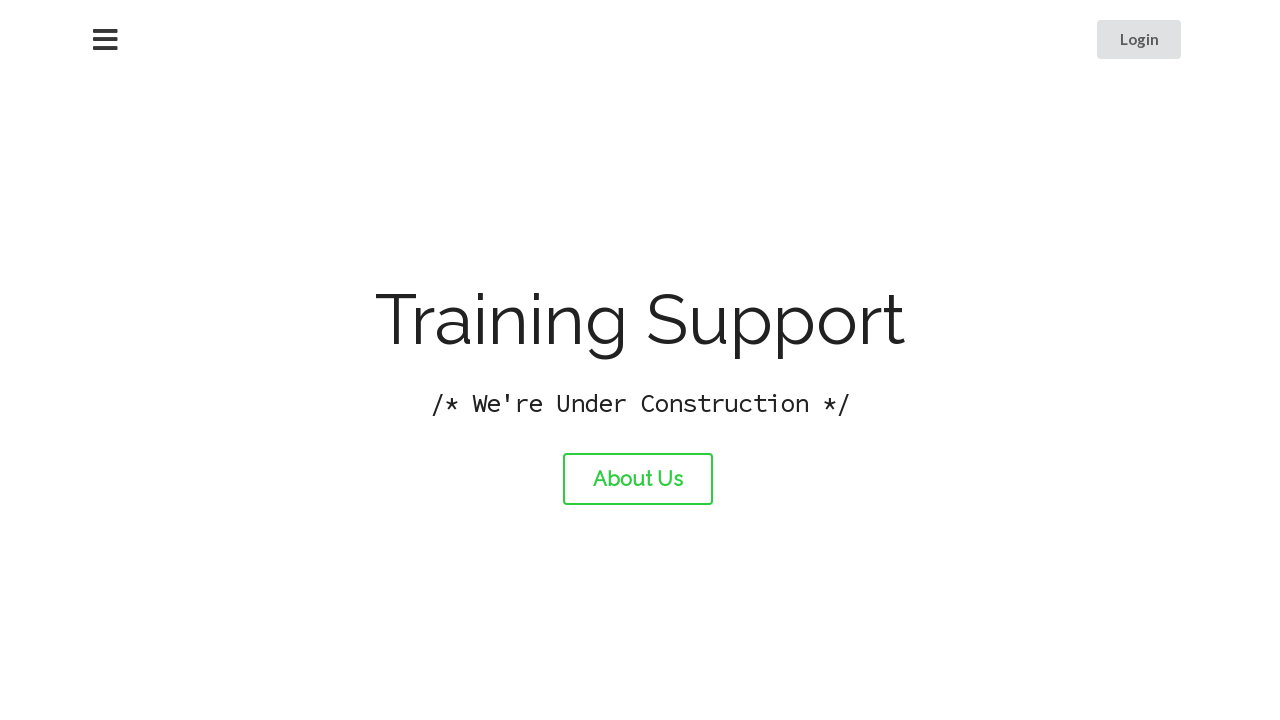

Verified page title is 'Training Support'
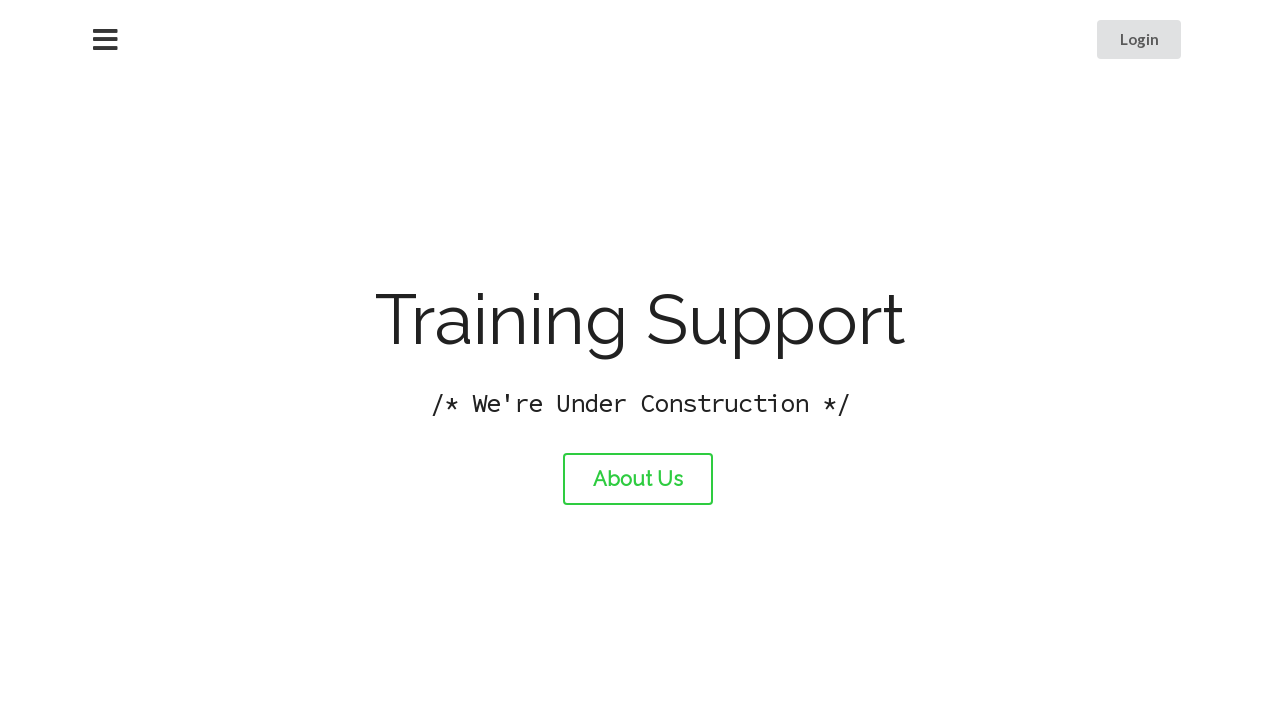

Clicked the about link at (638, 479) on #about-link
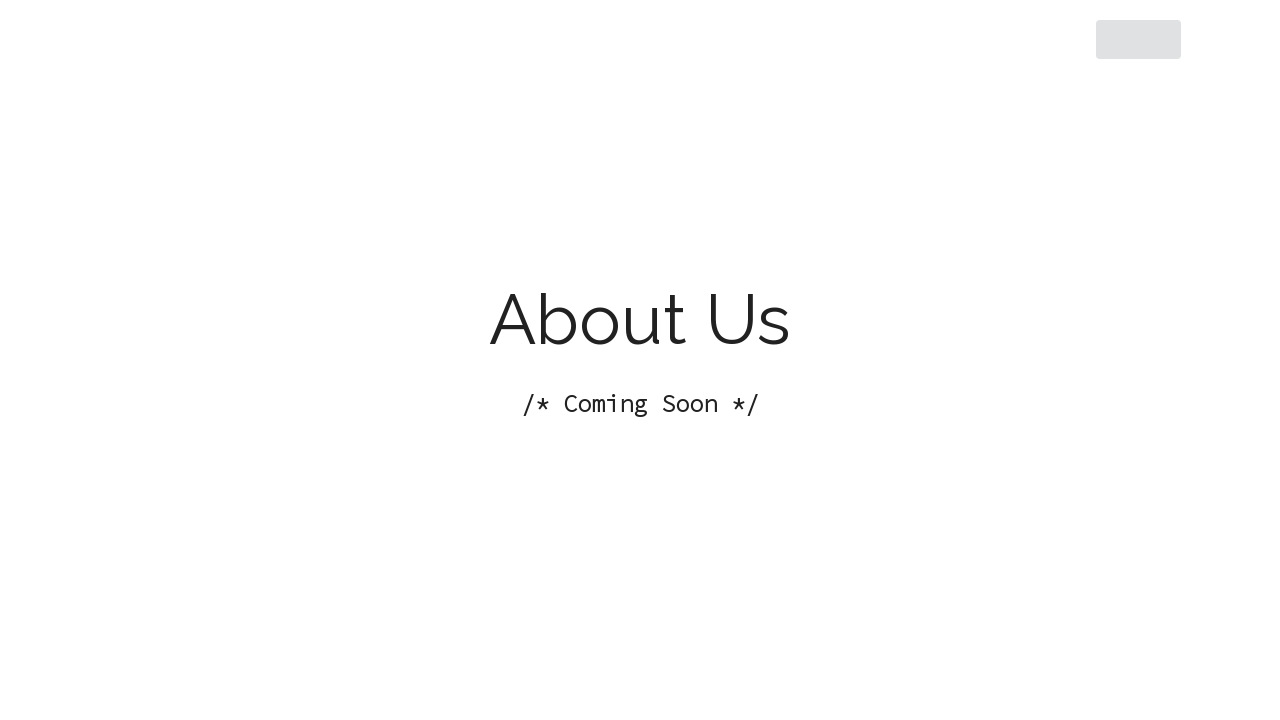

Waited for page to load after navigation
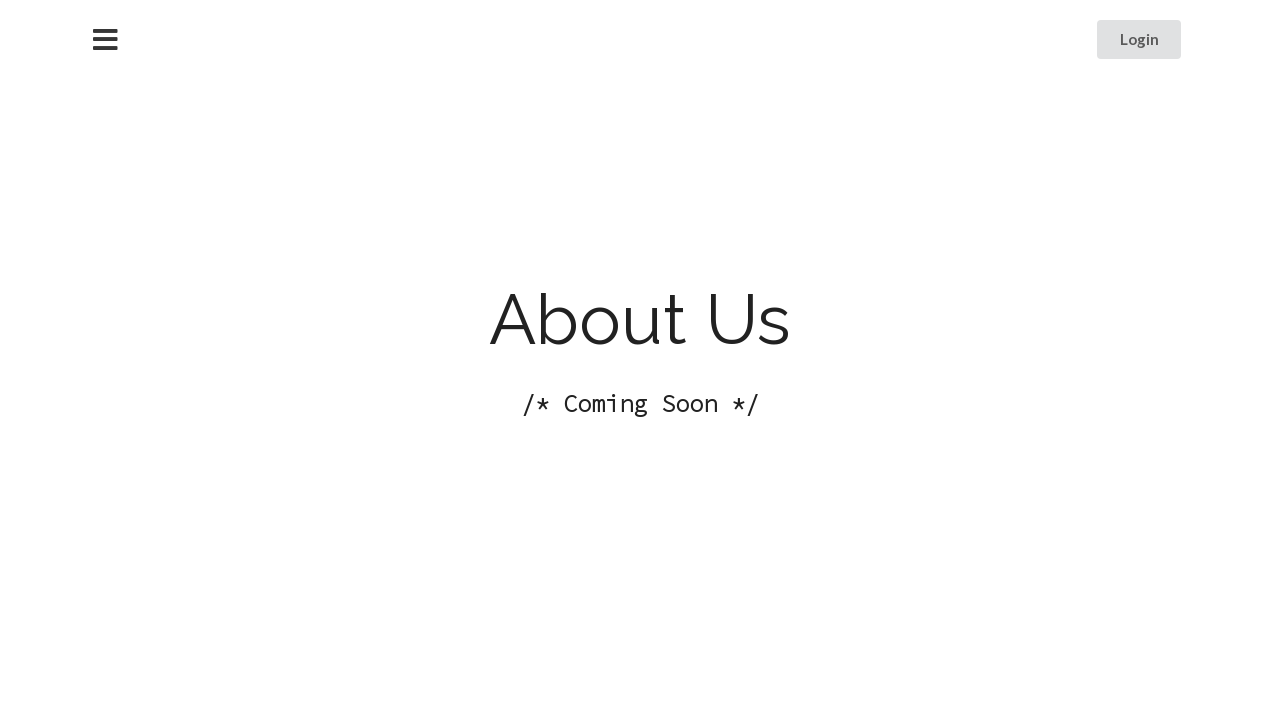

Verified page title is 'About Training Support'
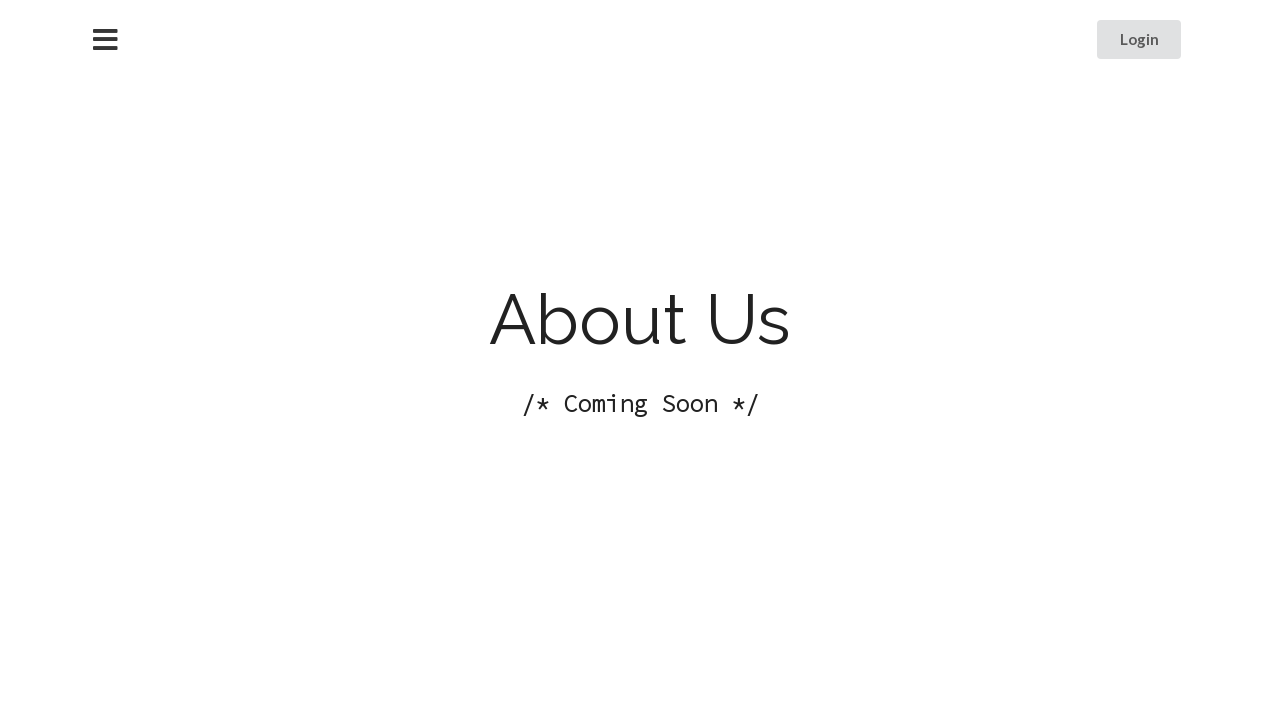

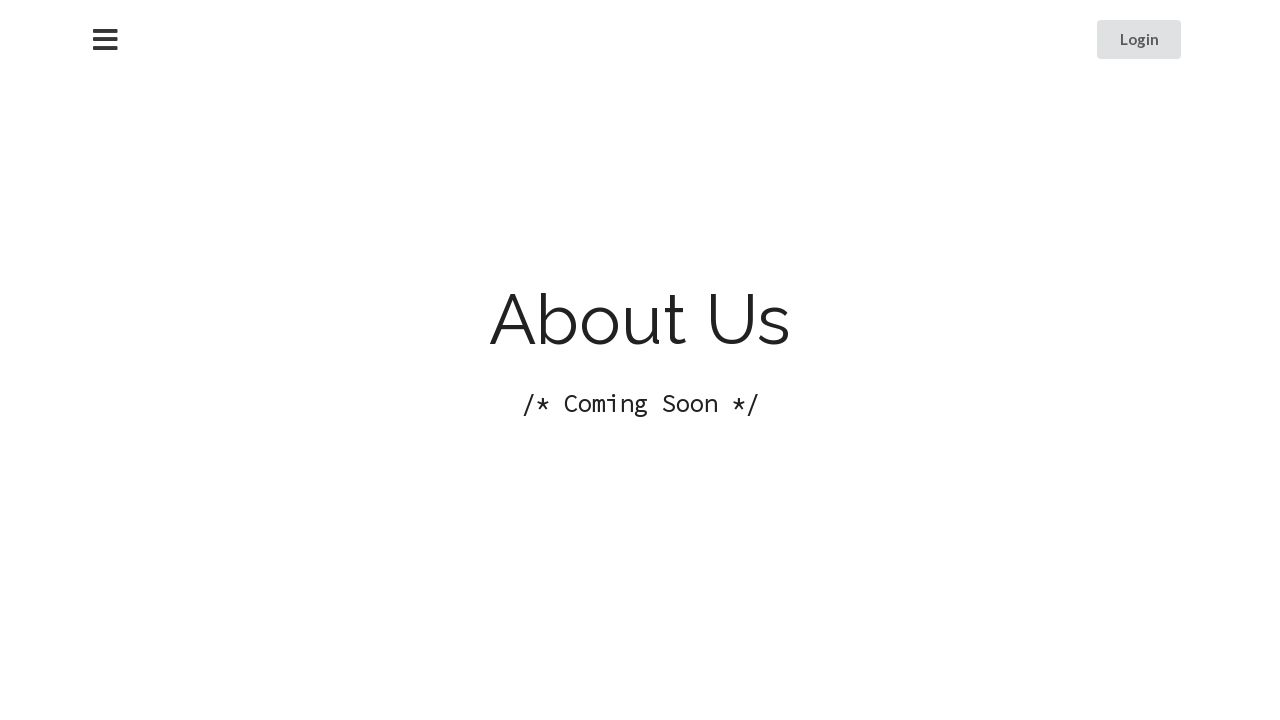